Tests checkbox visibility states by clicking Remove/Add button and verifying the checkbox appears and disappears

Starting URL: http://the-internet.herokuapp.com/dynamic_controls

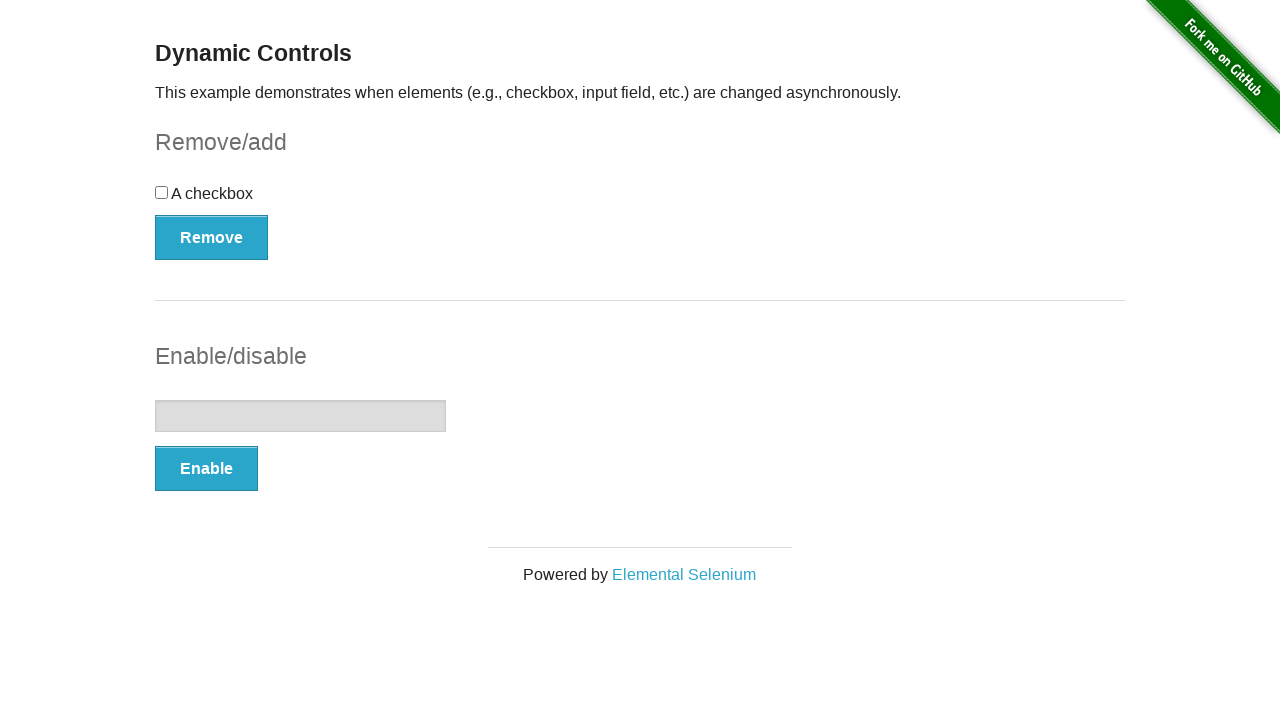

Verified checkbox is initially visible
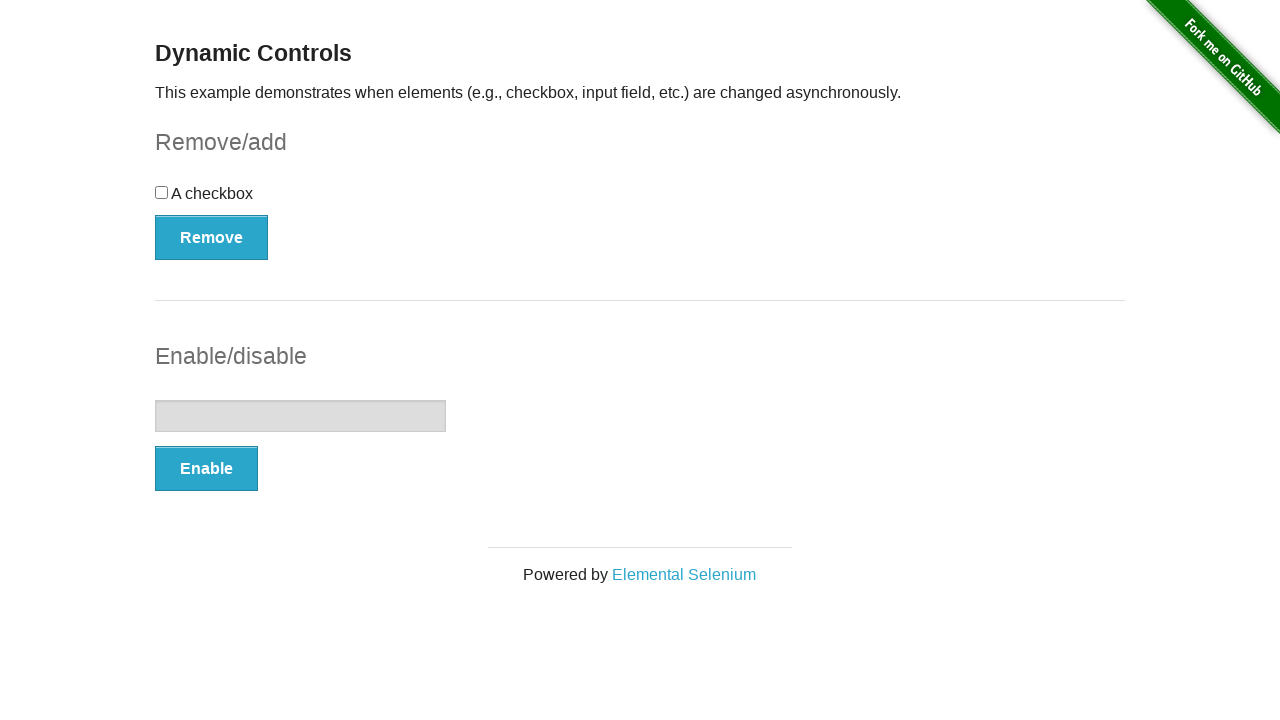

Clicked Remove button to hide the checkbox at (212, 237) on button:has-text('Remove')
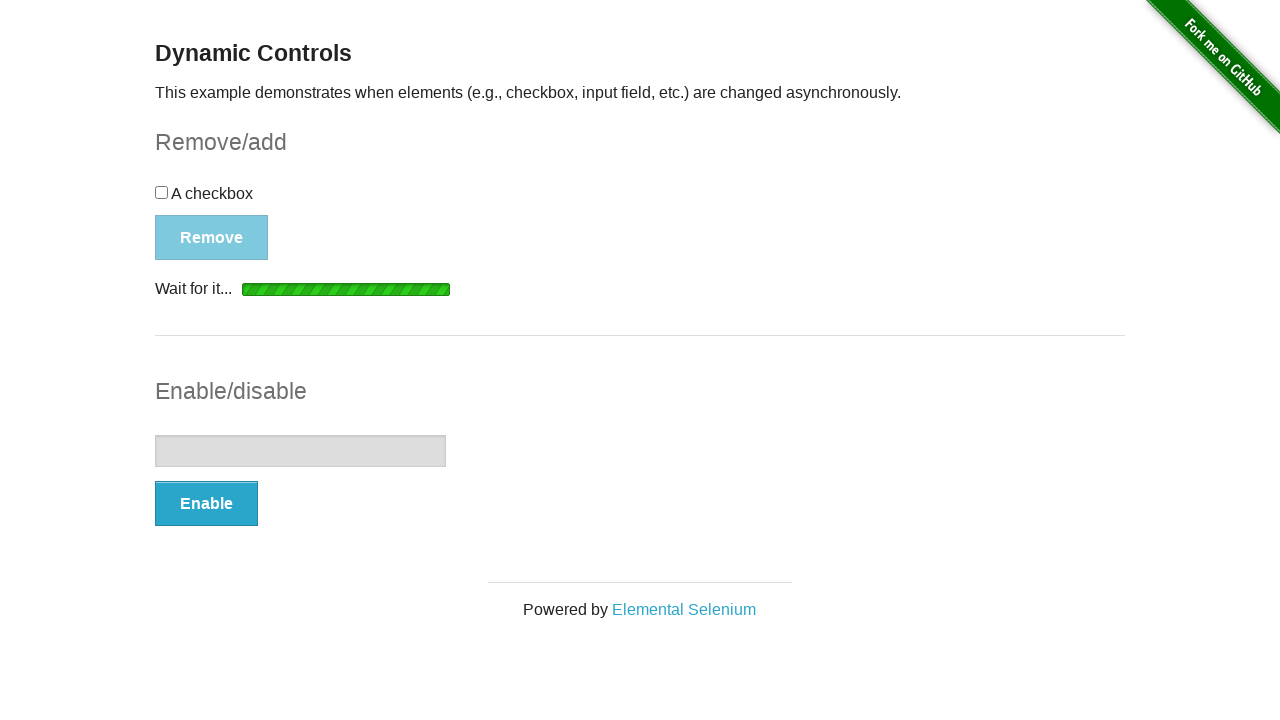

Verified checkbox disappeared after clicking Remove
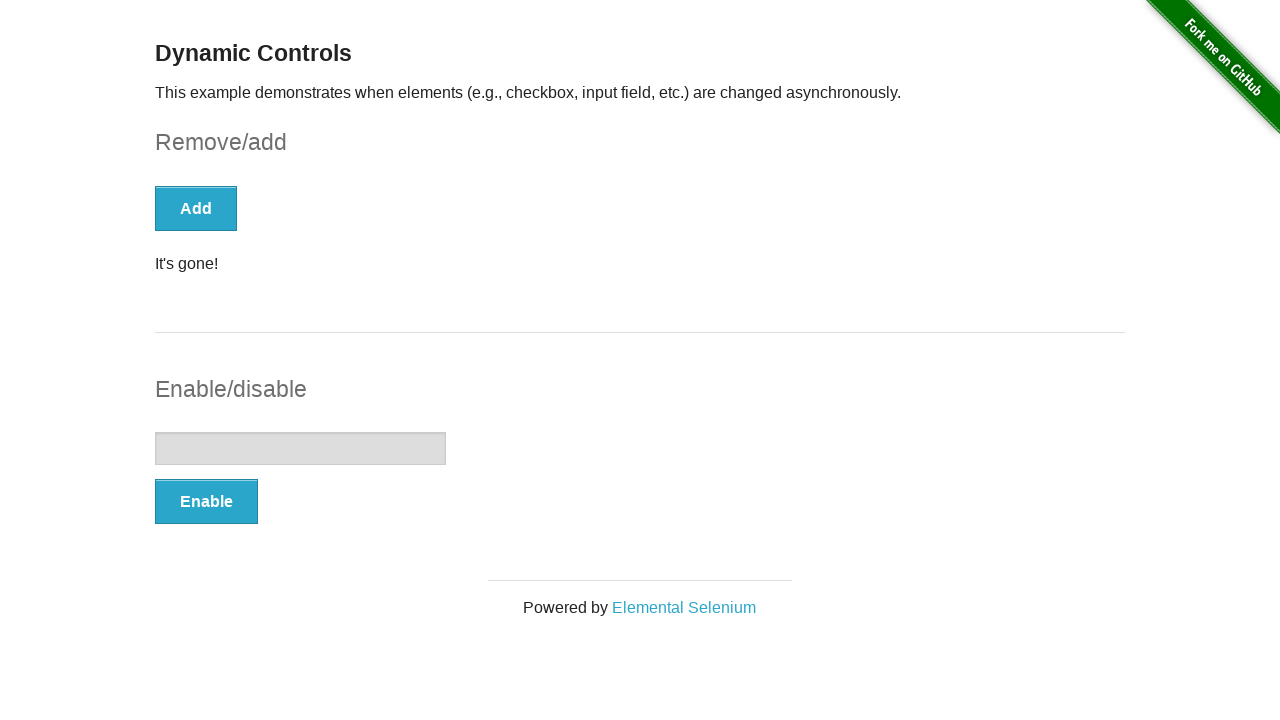

Clicked Add button to show the checkbox again at (196, 208) on button:has-text('Add')
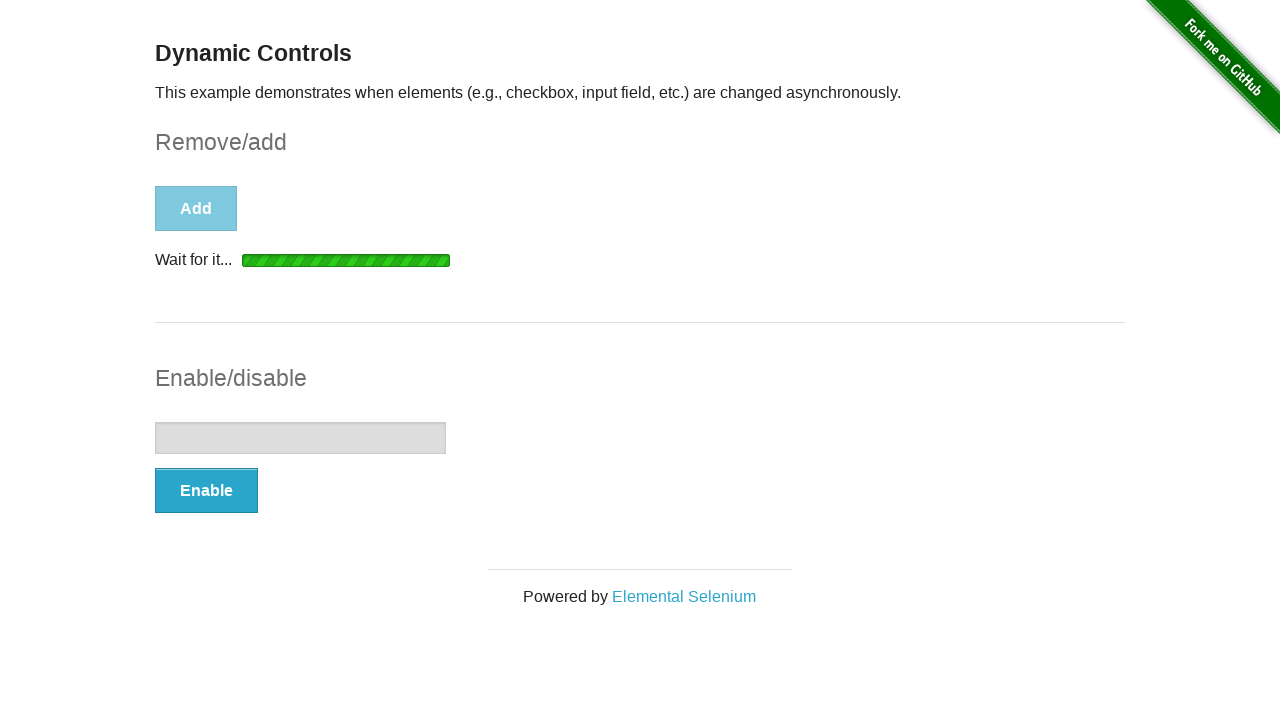

Verified checkbox reappeared after clicking Add
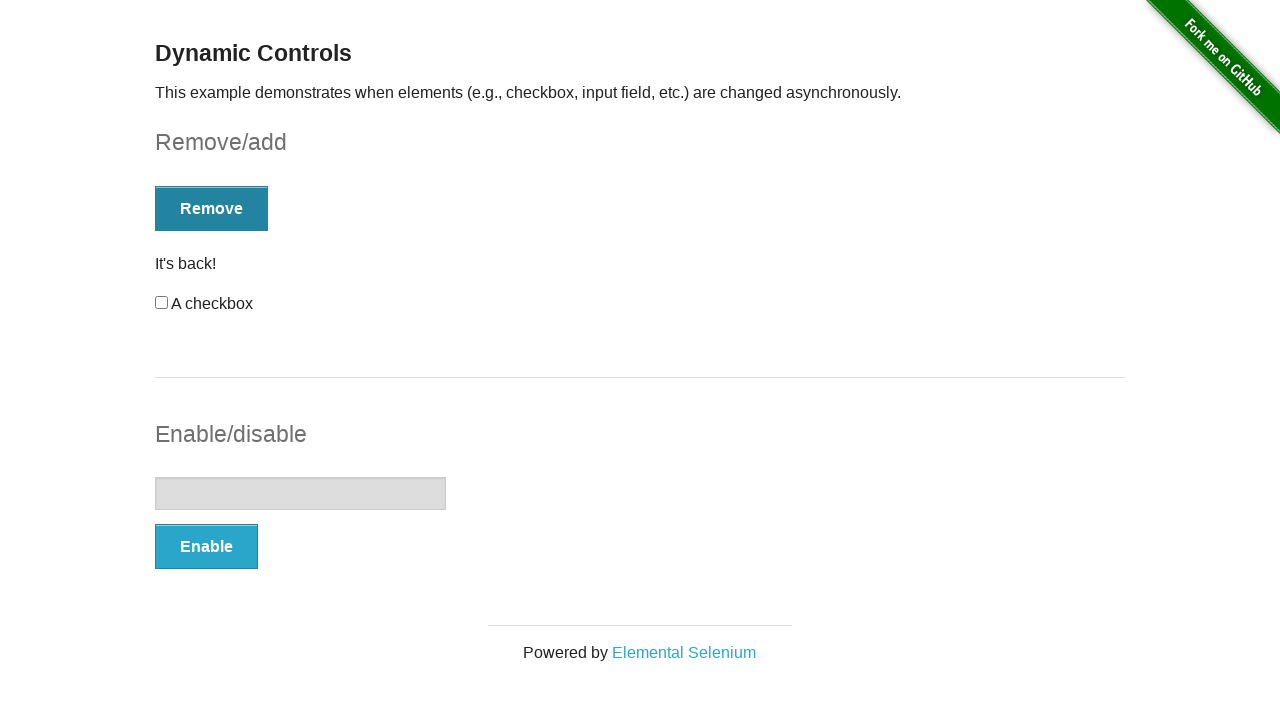

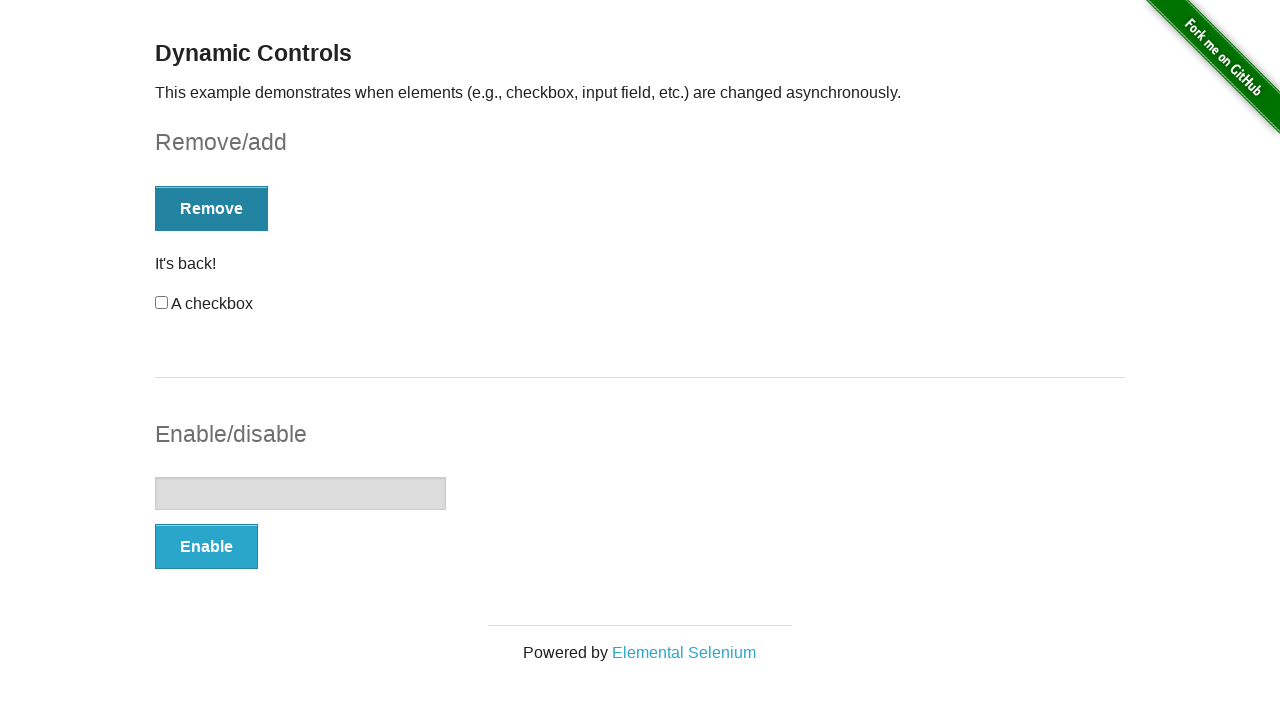